Opens multiple new browser windows by clicking a button 5 times

Starting URL: https://demoqa.com/browser-windows

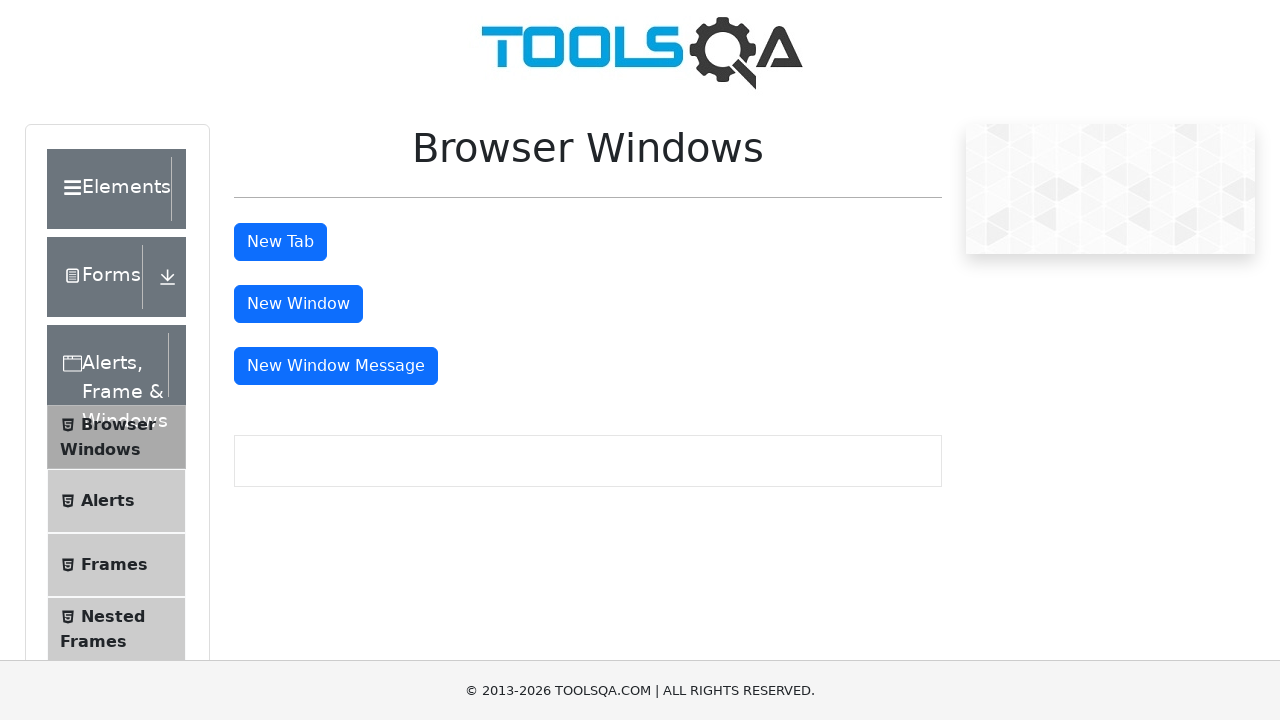

Clicked window button (iteration 1/5) at (298, 304) on #windowButton
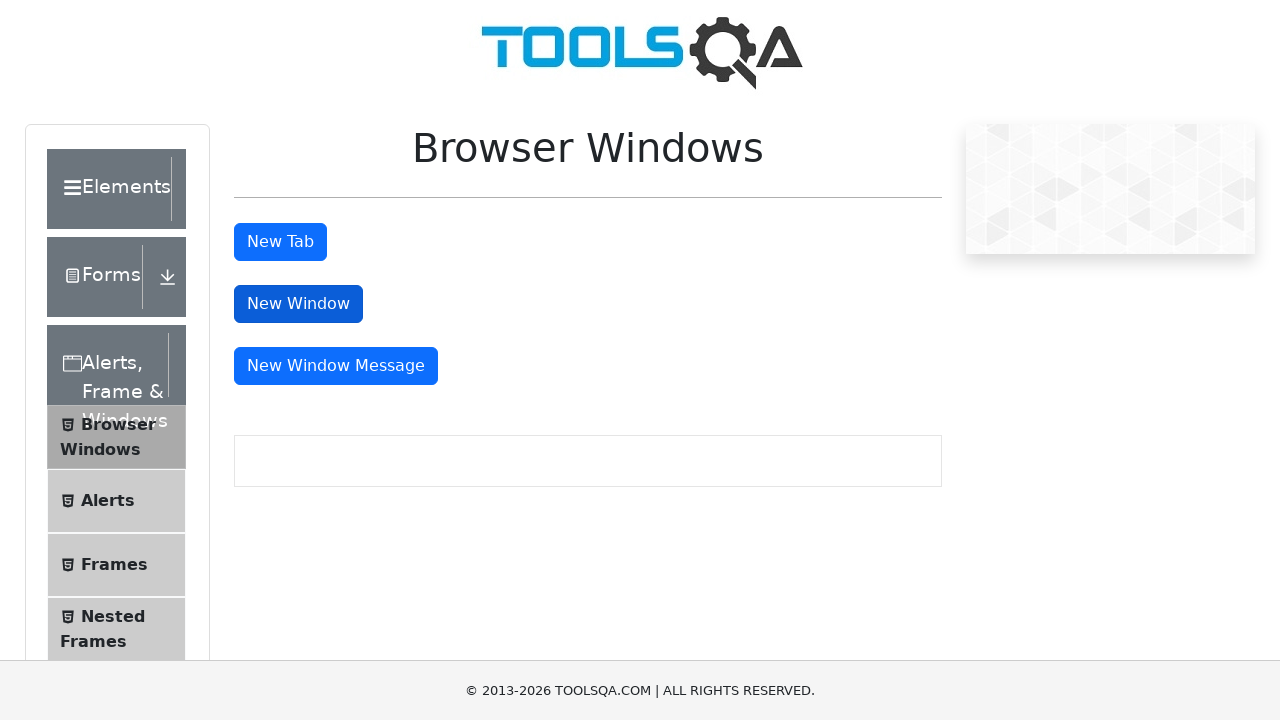

Waited 1 second after clicking window button (iteration 1/5)
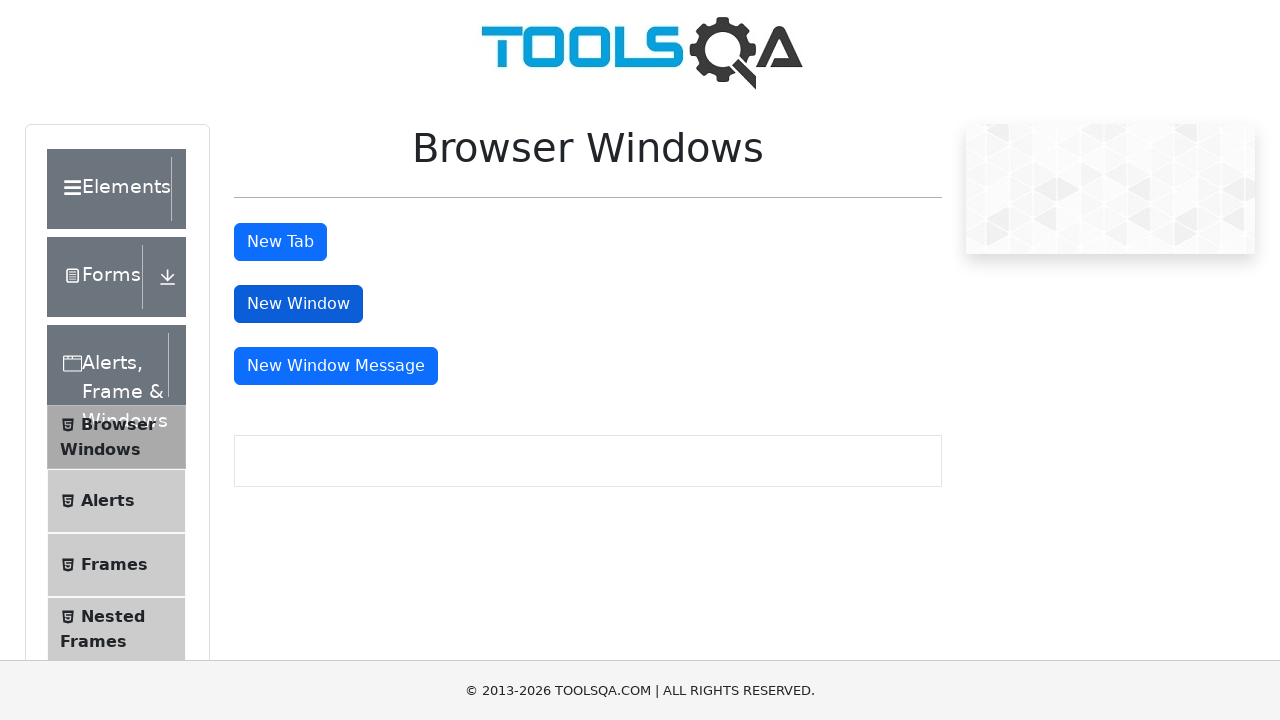

Clicked window button (iteration 2/5) at (298, 304) on #windowButton
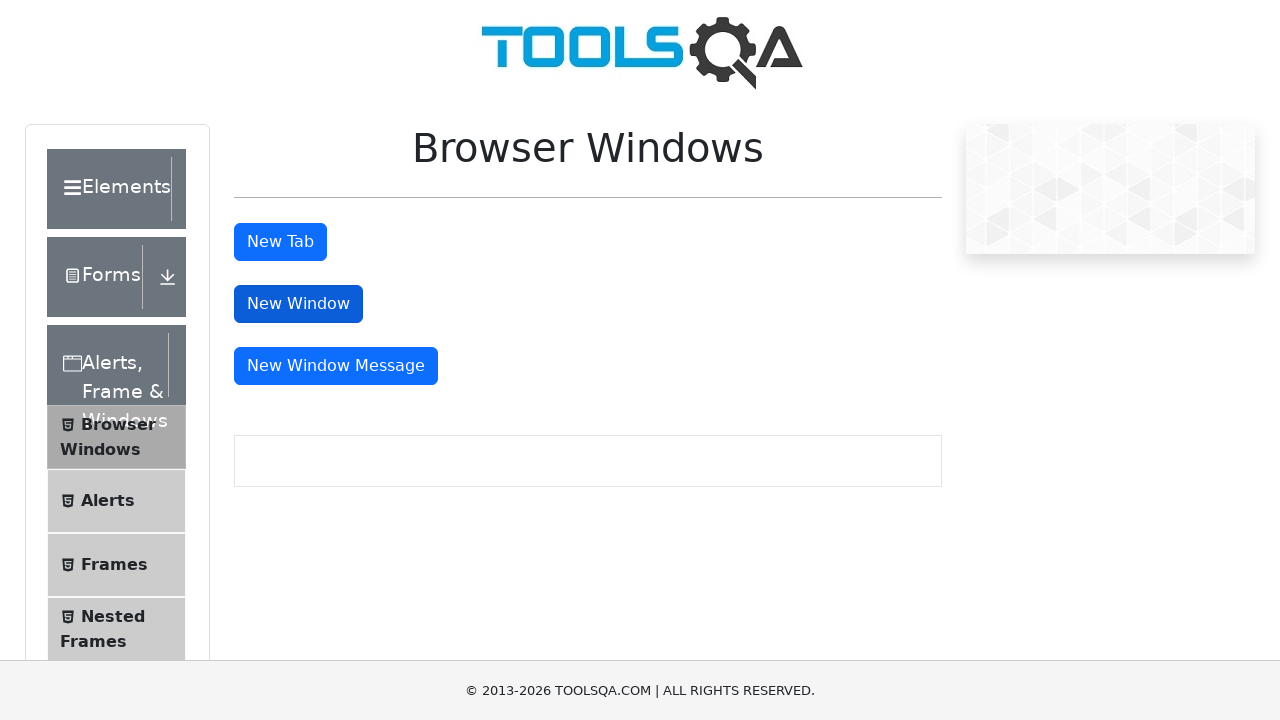

Waited 1 second after clicking window button (iteration 2/5)
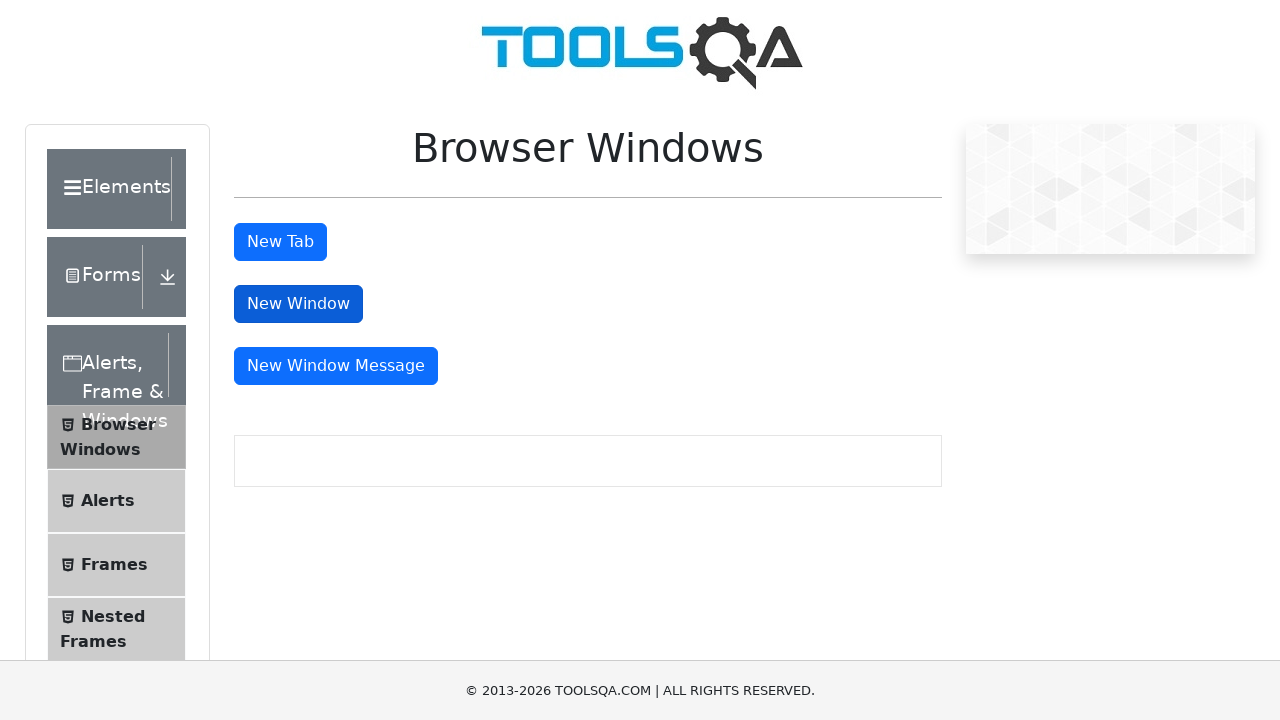

Clicked window button (iteration 3/5) at (298, 304) on #windowButton
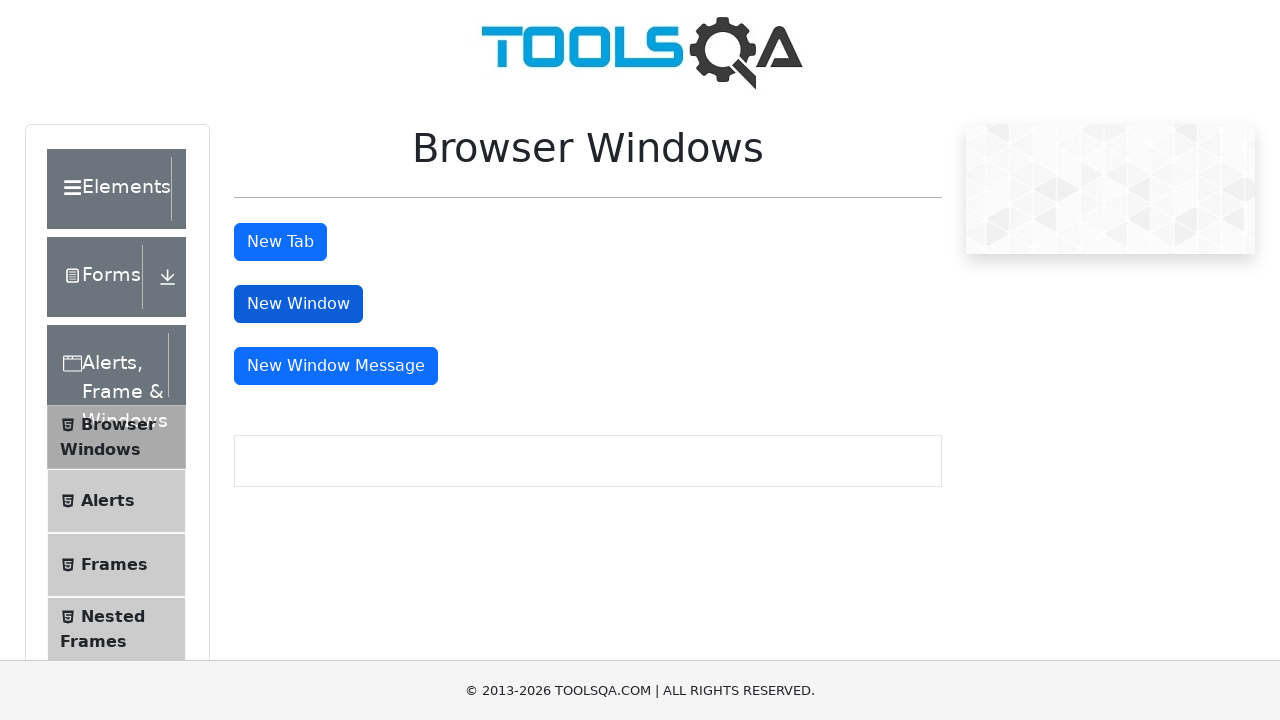

Waited 1 second after clicking window button (iteration 3/5)
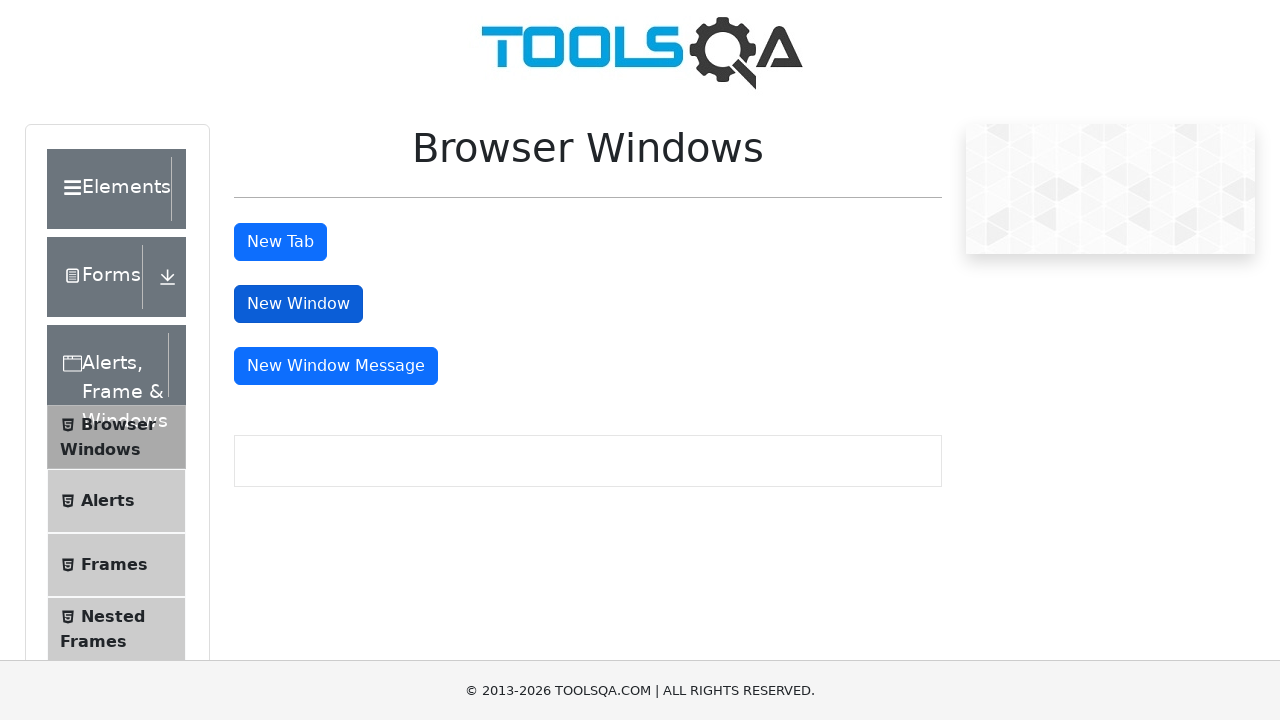

Clicked window button (iteration 4/5) at (298, 304) on #windowButton
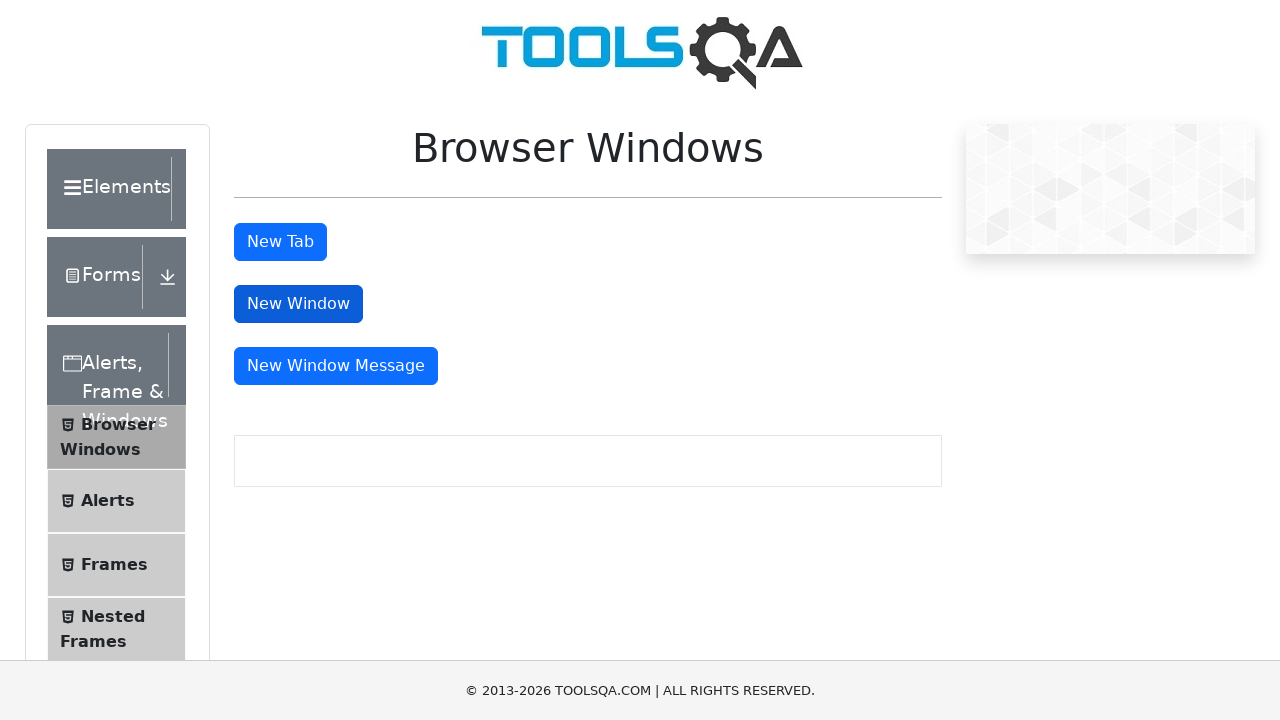

Waited 1 second after clicking window button (iteration 4/5)
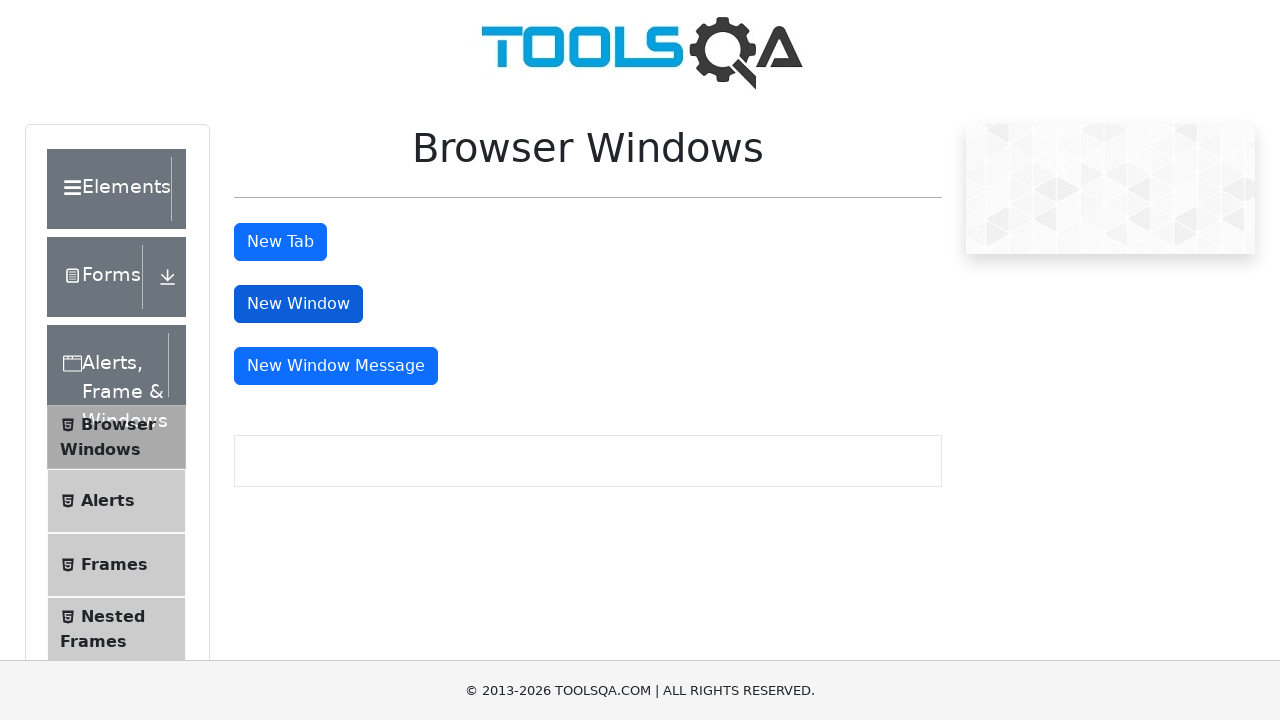

Clicked window button (iteration 5/5) at (298, 304) on #windowButton
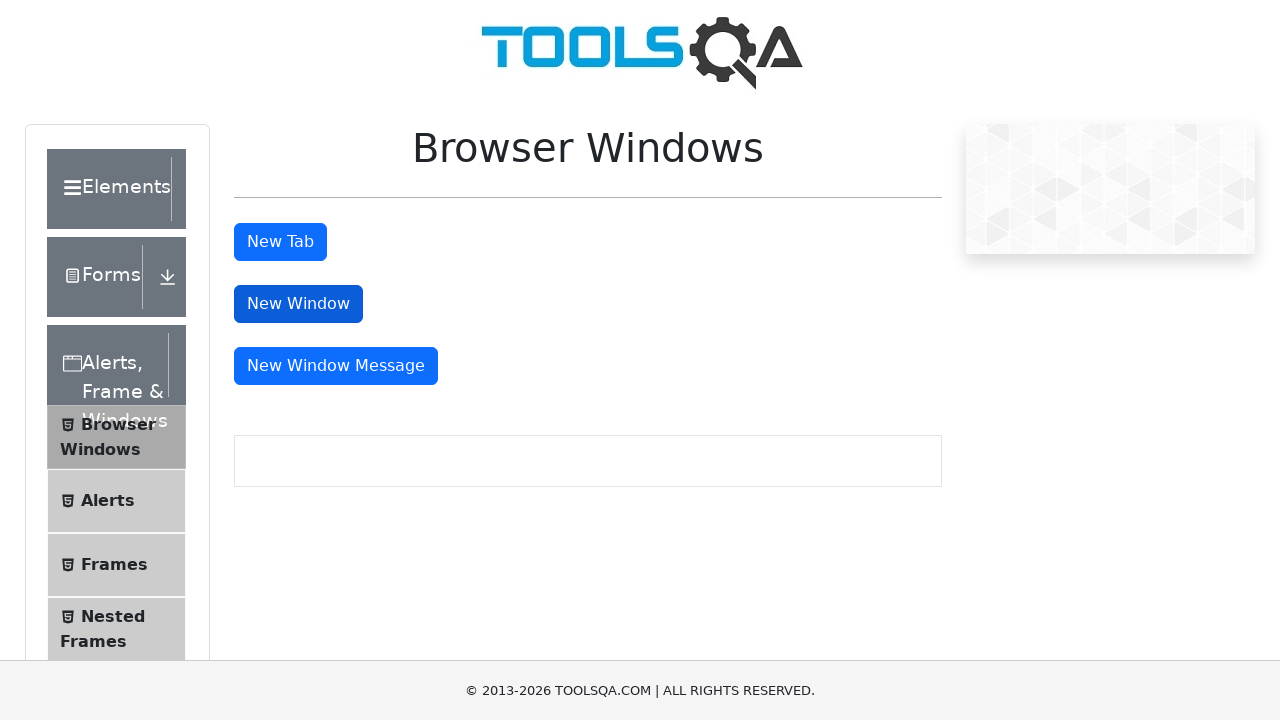

Waited 1 second after clicking window button (iteration 5/5)
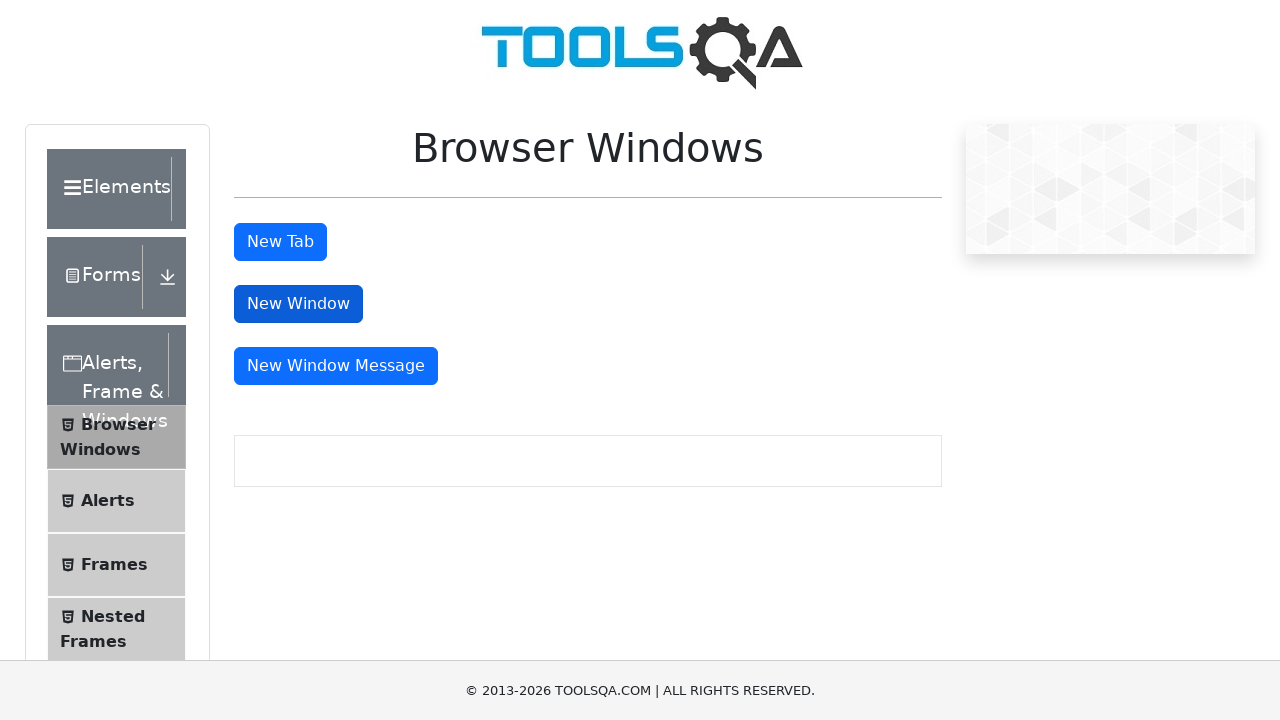

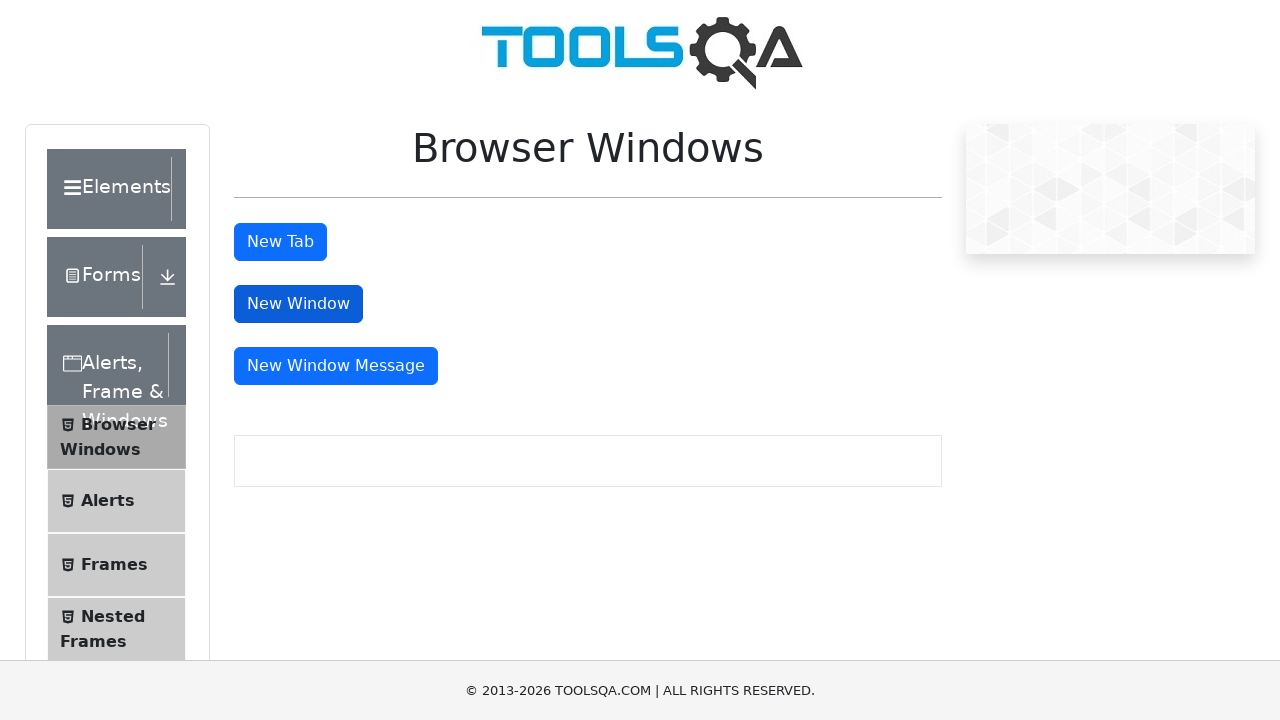